Tests explicit wait functionality on a demo page by clicking buttons that reveal text fields after delays, then filling those fields with text

Starting URL: https://www.hyrtutorials.com/p/waits-demo.html

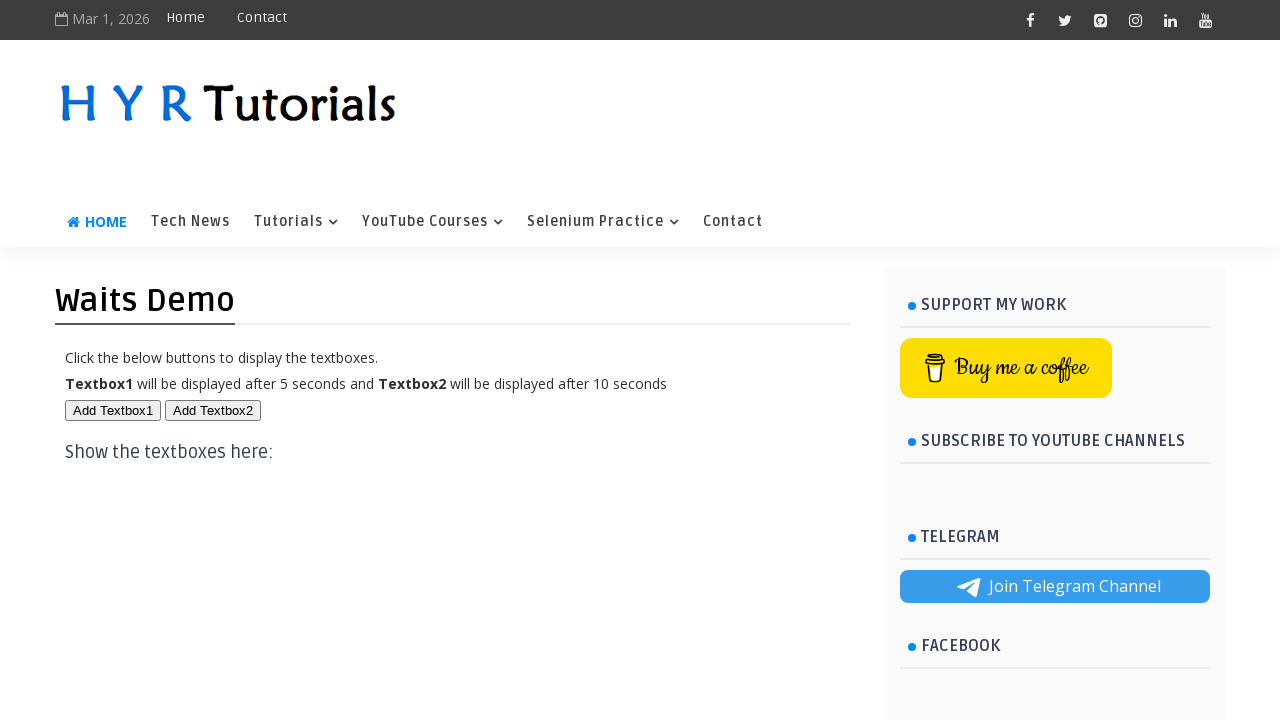

Navigated to waits demo page
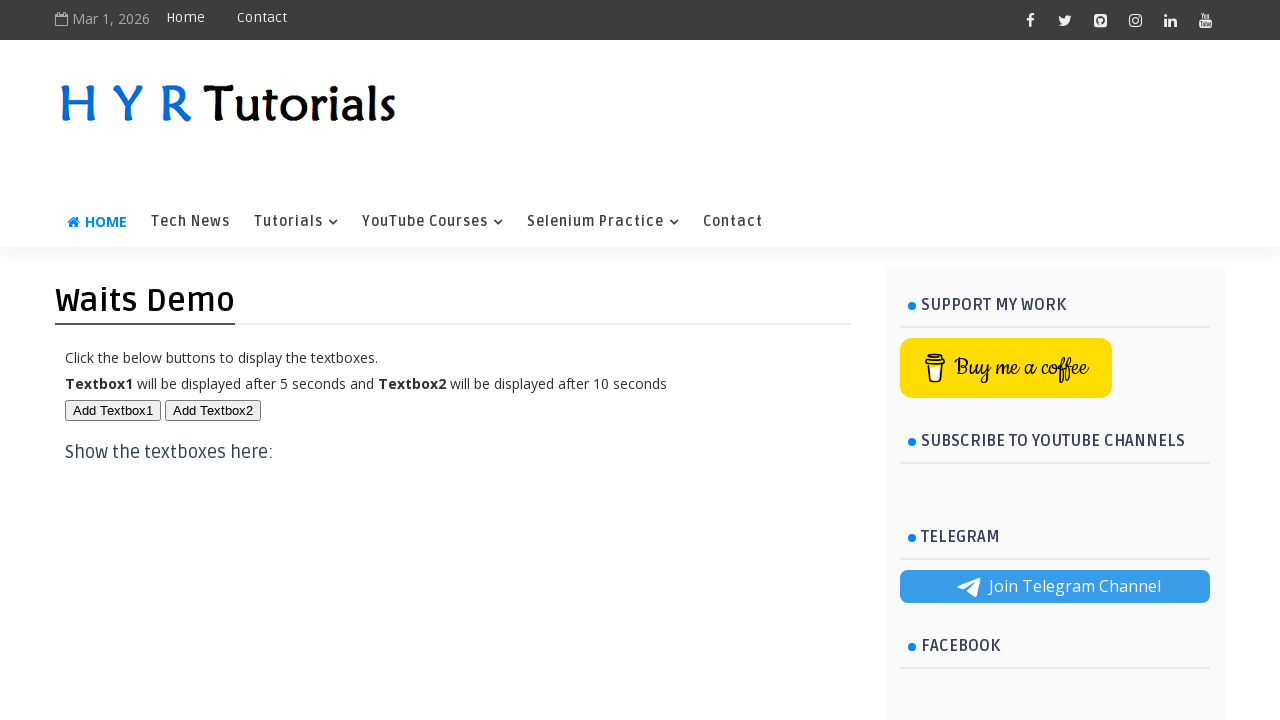

Clicked first button to trigger delayed element at (113, 410) on #btn1
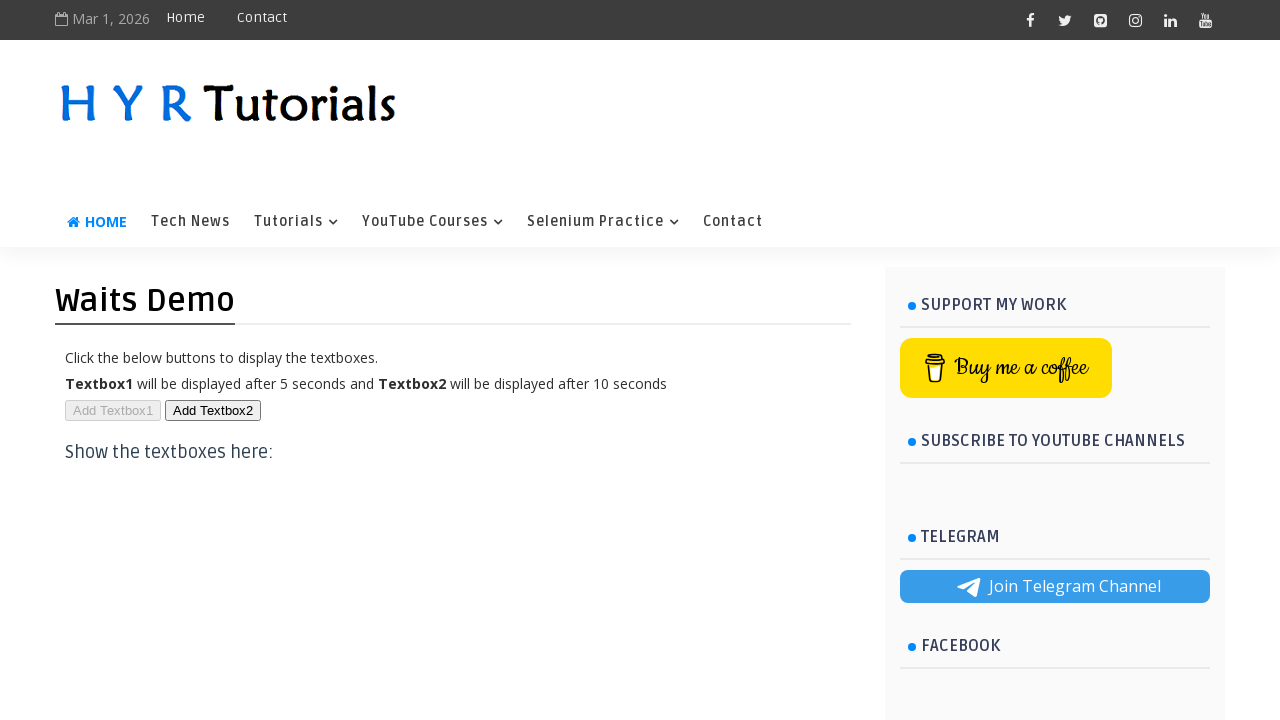

First text field appeared after wait
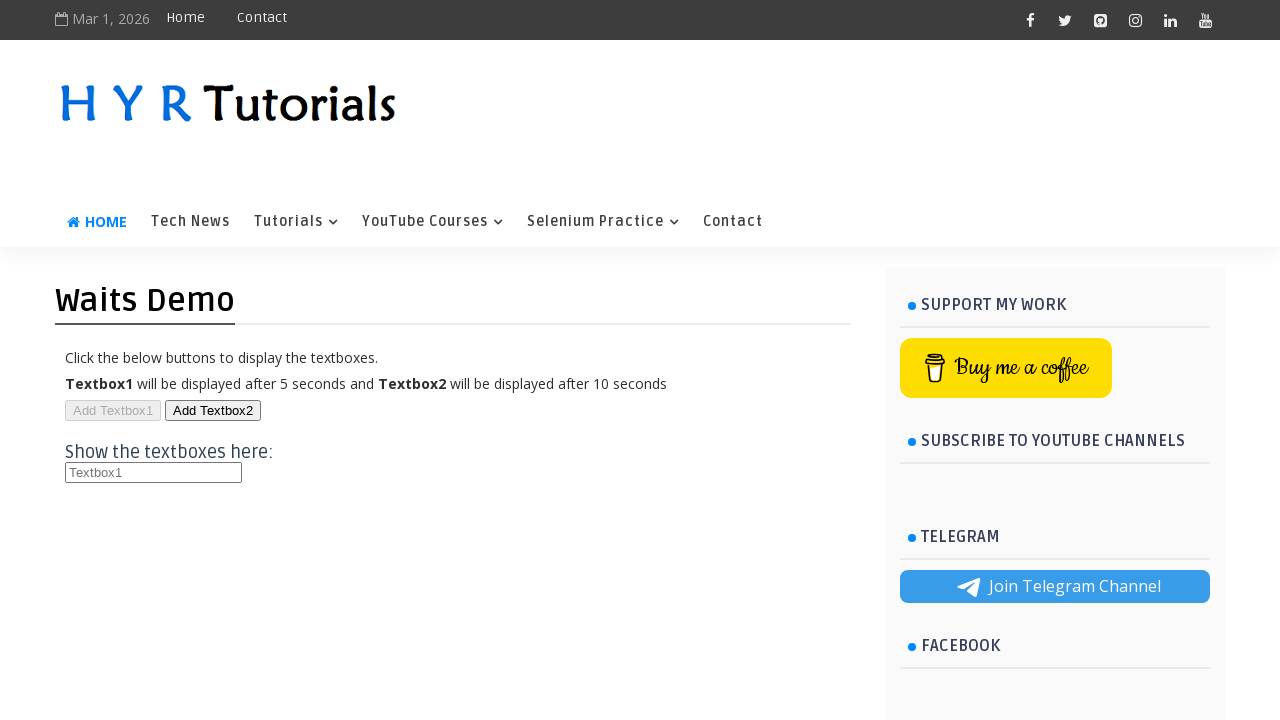

Filled first text field with 'Hello Explicit Wait' on #txt1
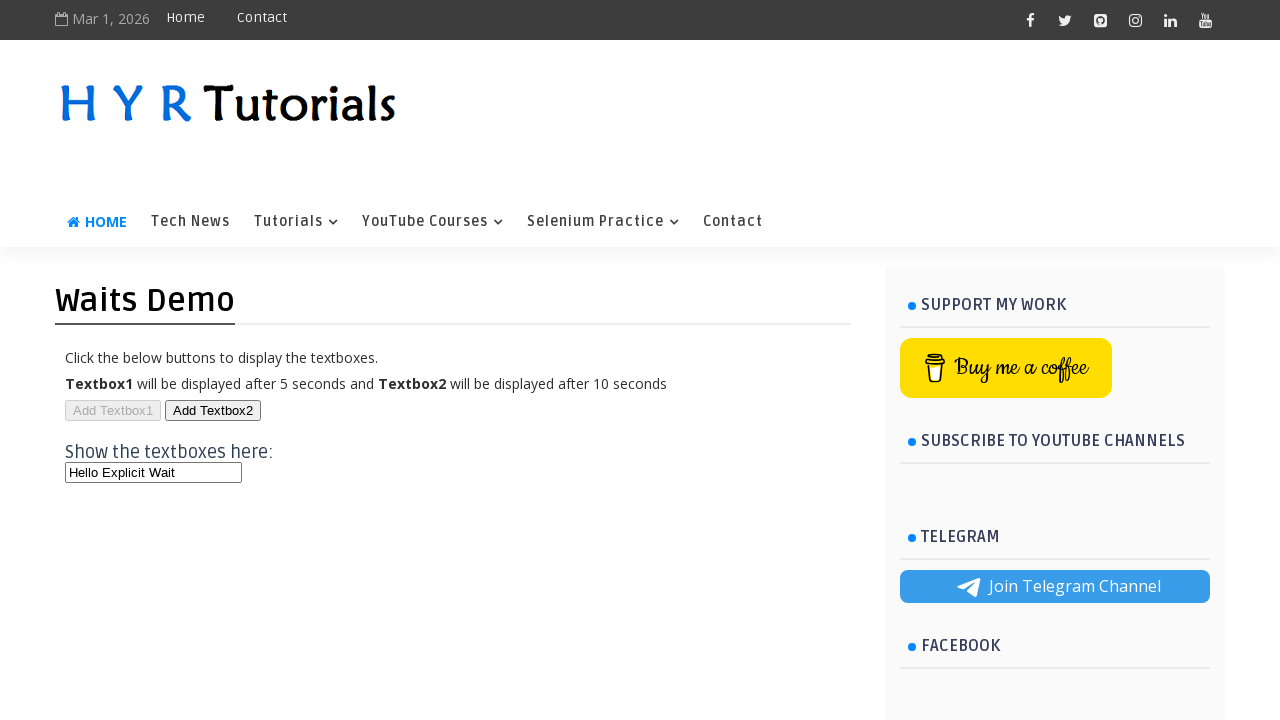

Clicked second button to trigger delayed element at (213, 410) on #btn2
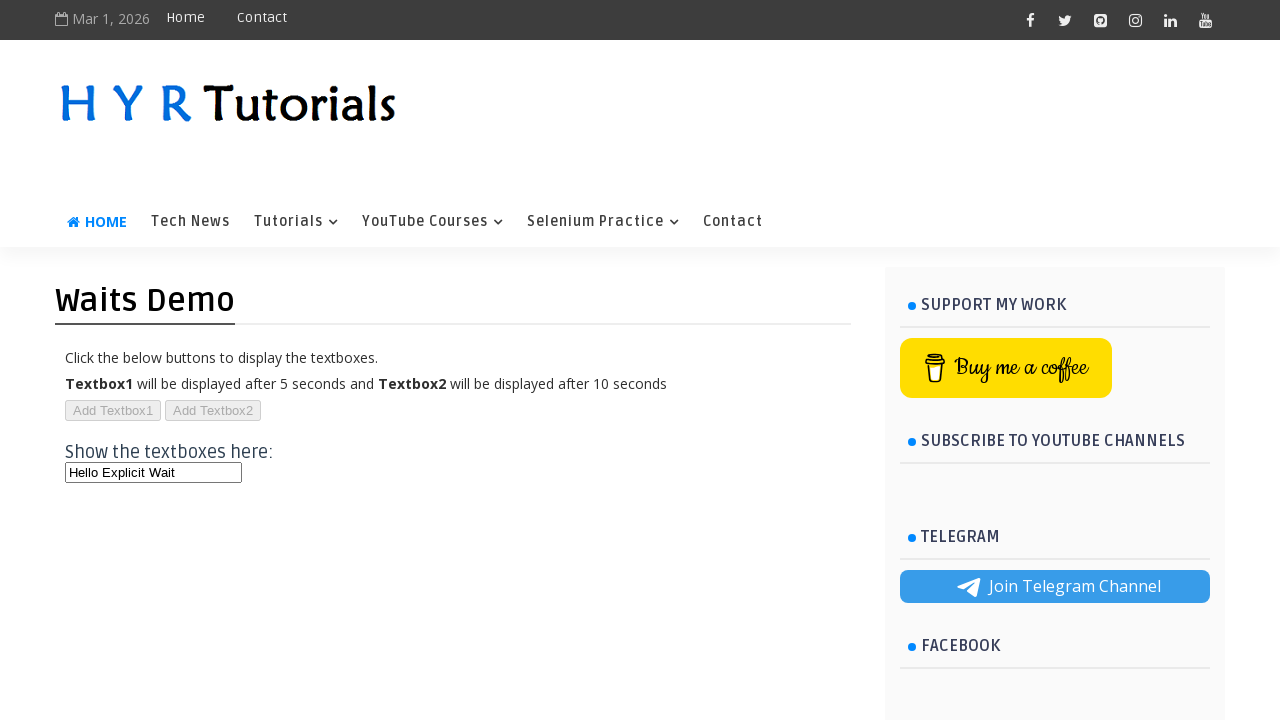

Second text field became visible after wait
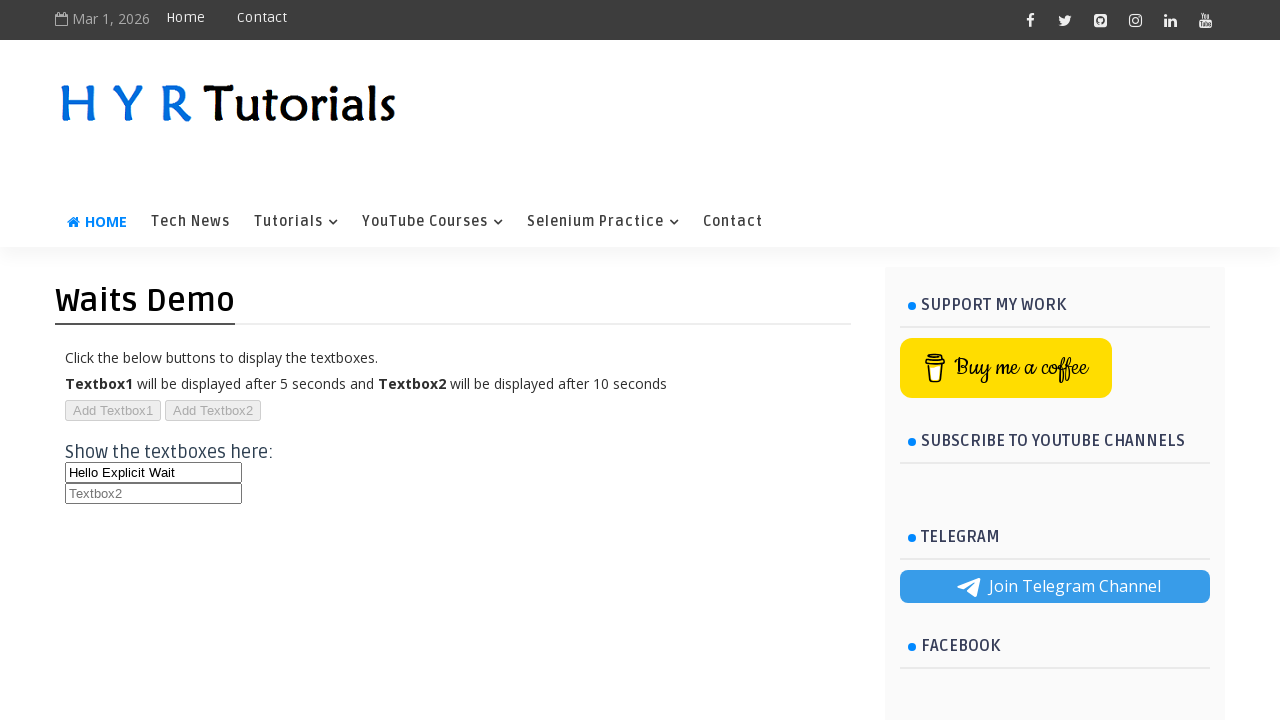

Filled second text field with 'Waiting from 10 seconds' on #txt2
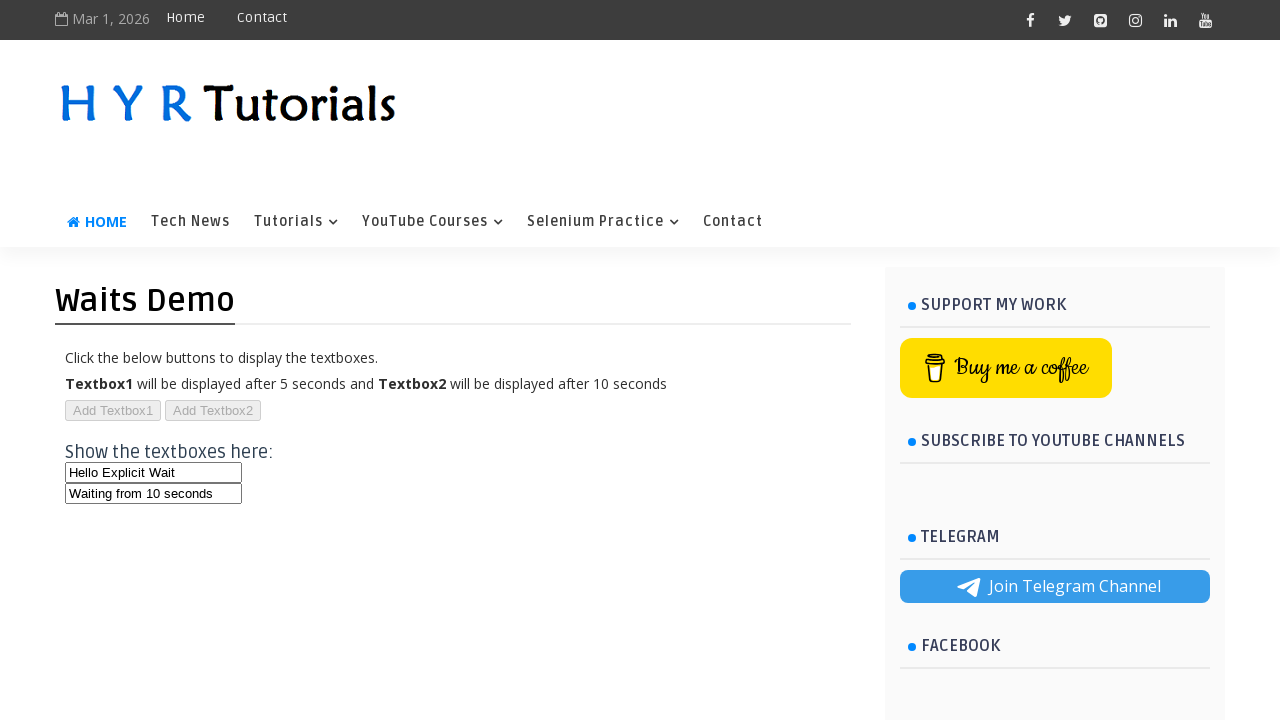

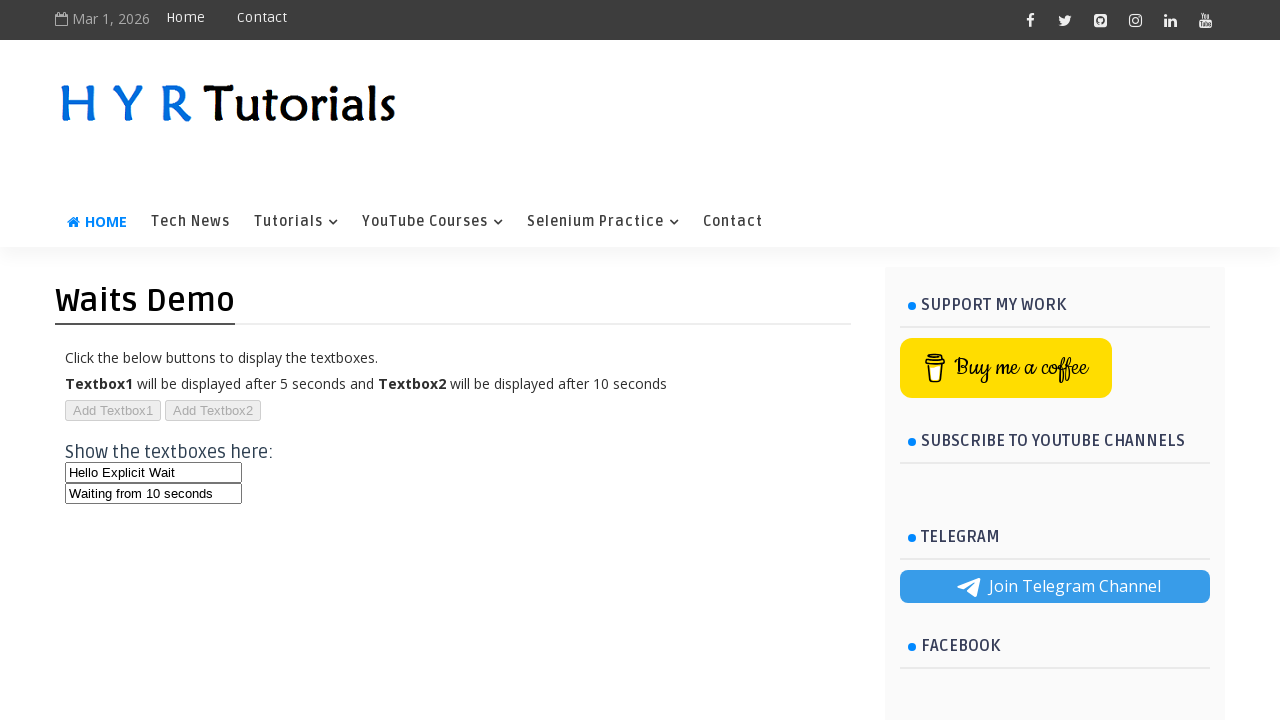